Navigates to Rediff.com website and verifies the page loads by checking the title is accessible

Starting URL: http://rediff.com/

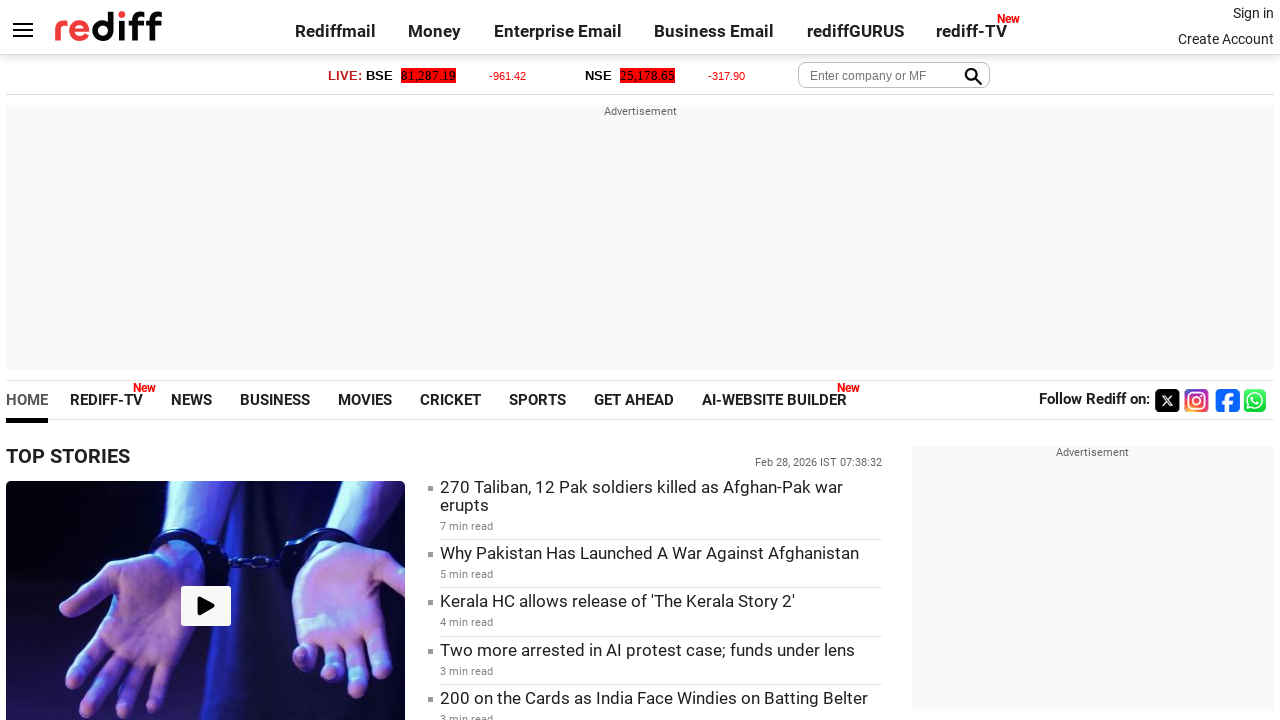

Waited for page to reach domcontentloaded state
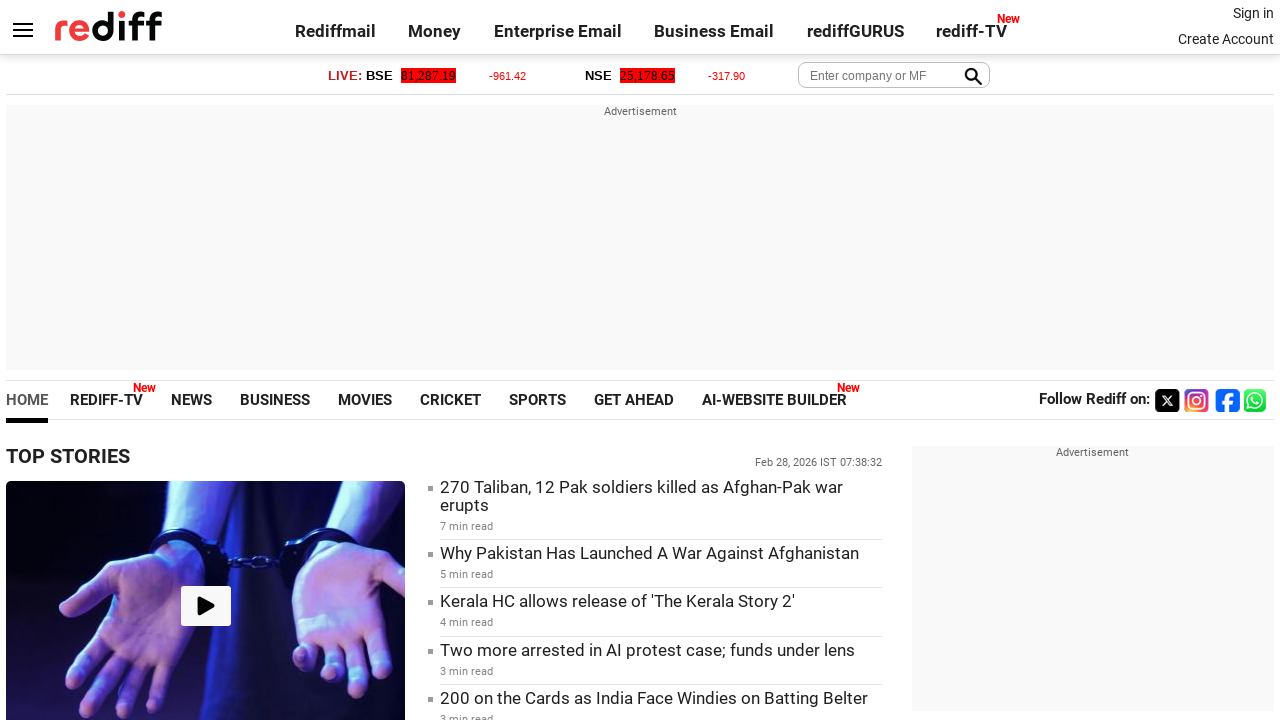

Retrieved page title: Rediff.com: News | Rediffmail | Stock Quotes | Rediff Gurus
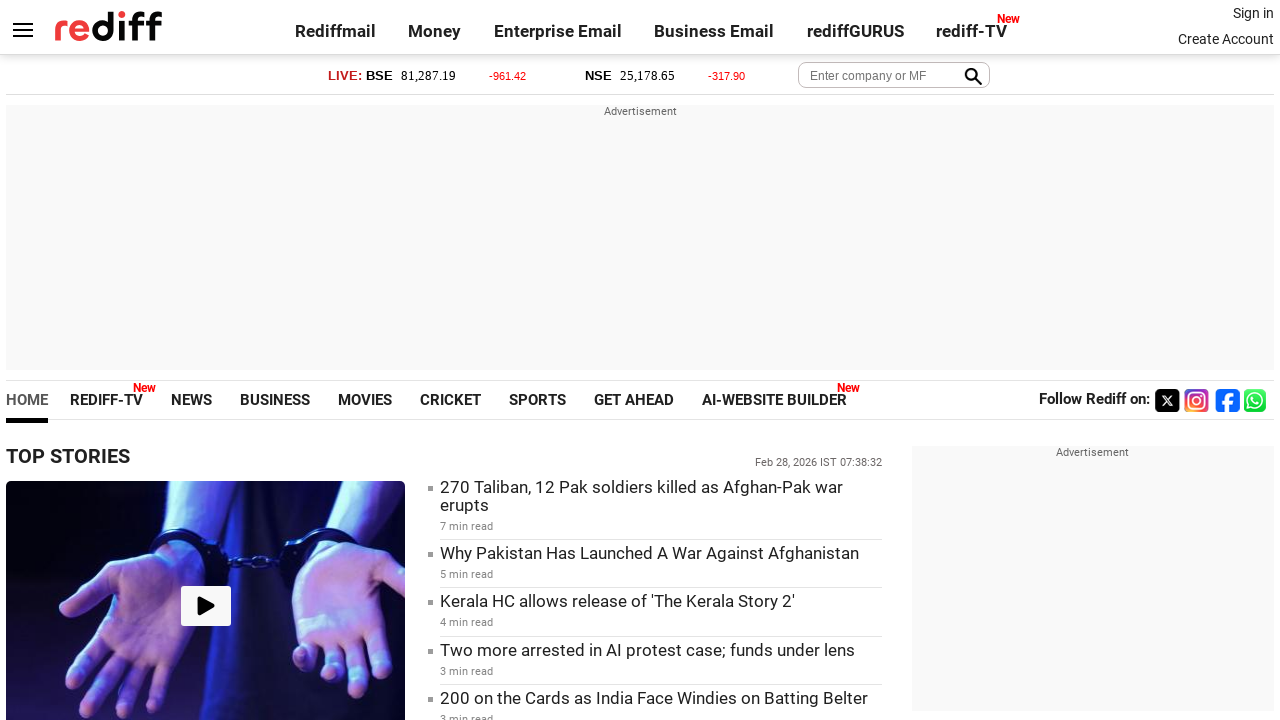

Printed page title to console
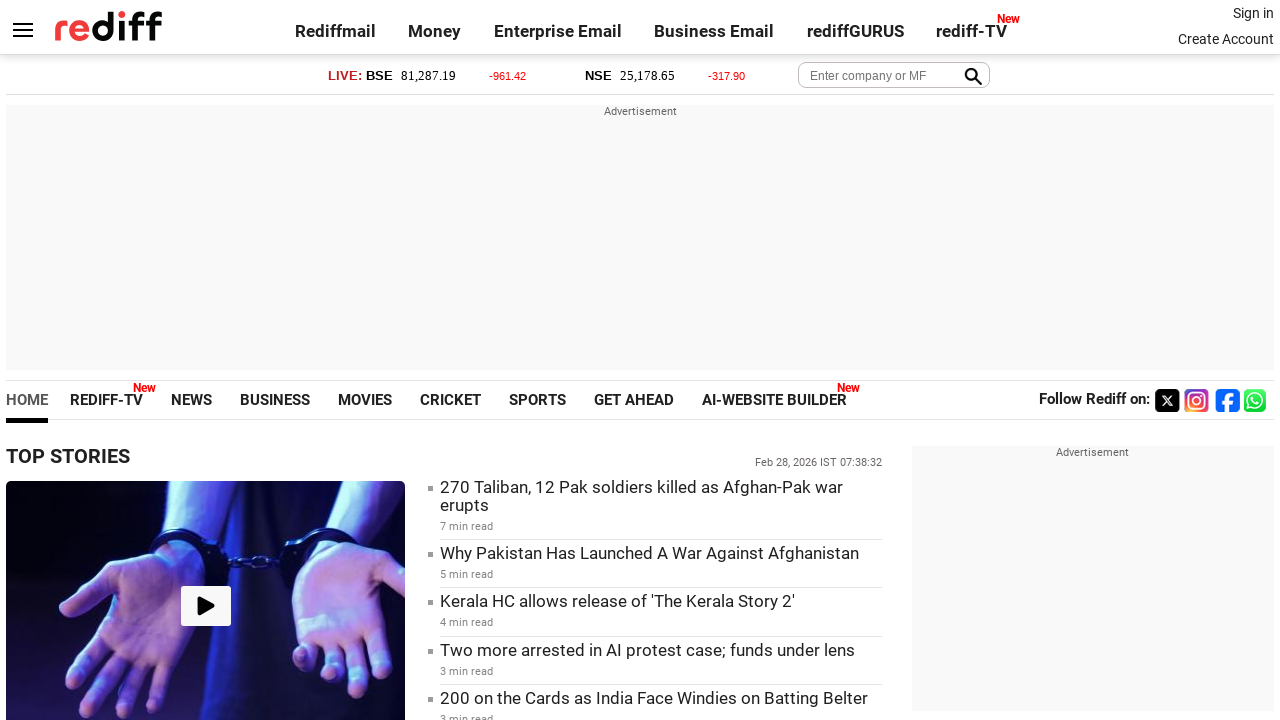

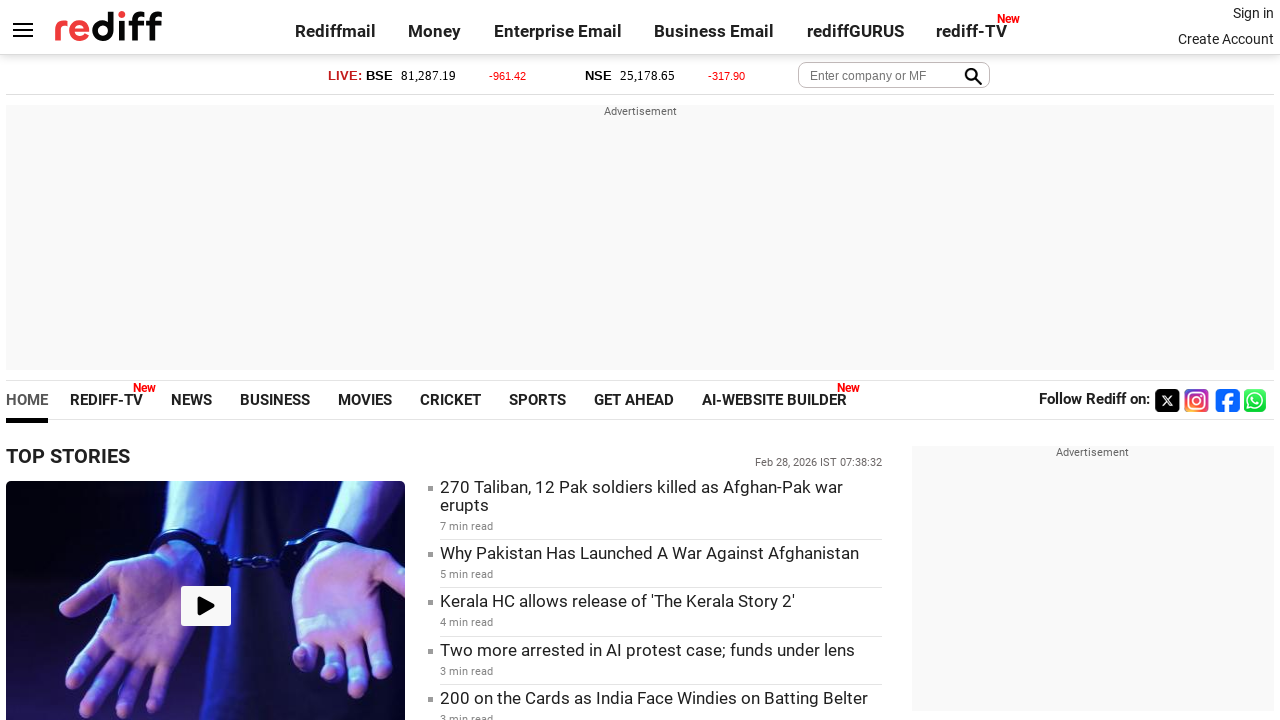